Tests drag and drop functionality on the jQuery UI demo page by dragging an element to a target drop zone within an iframe.

Starting URL: https://jqueryui.com/droppable/

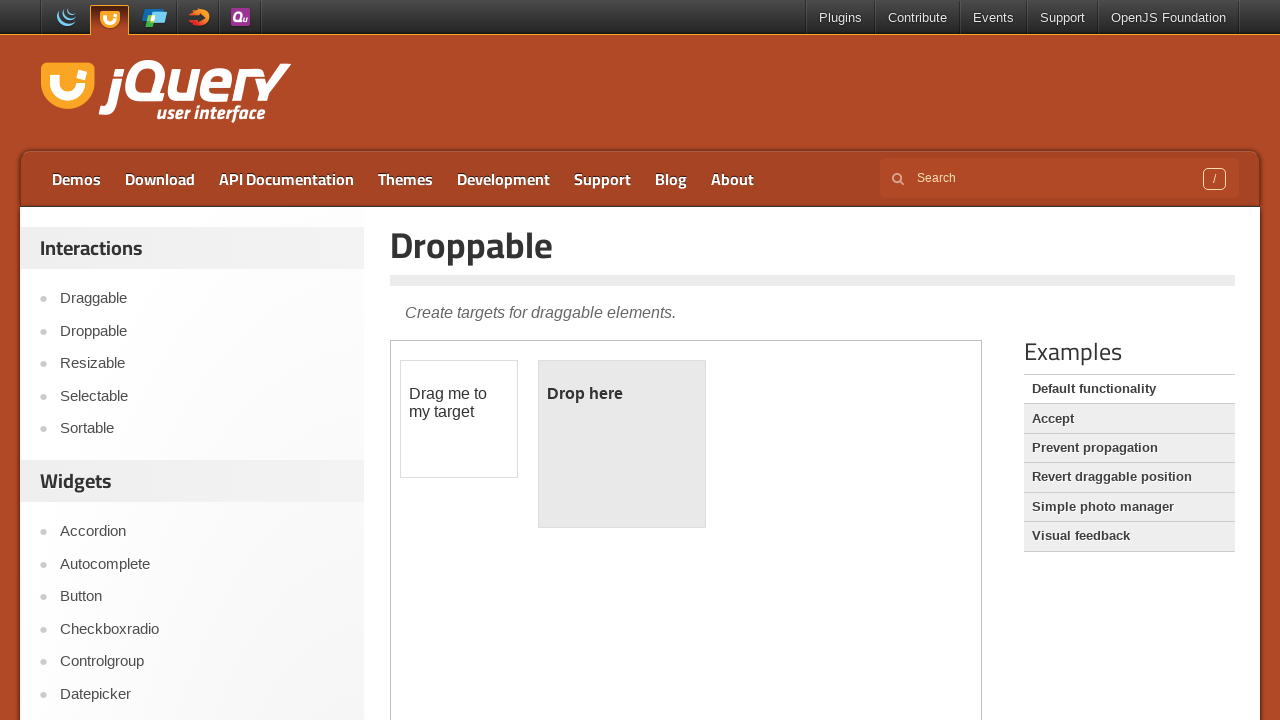

Navigated to jQuery UI droppable demo page
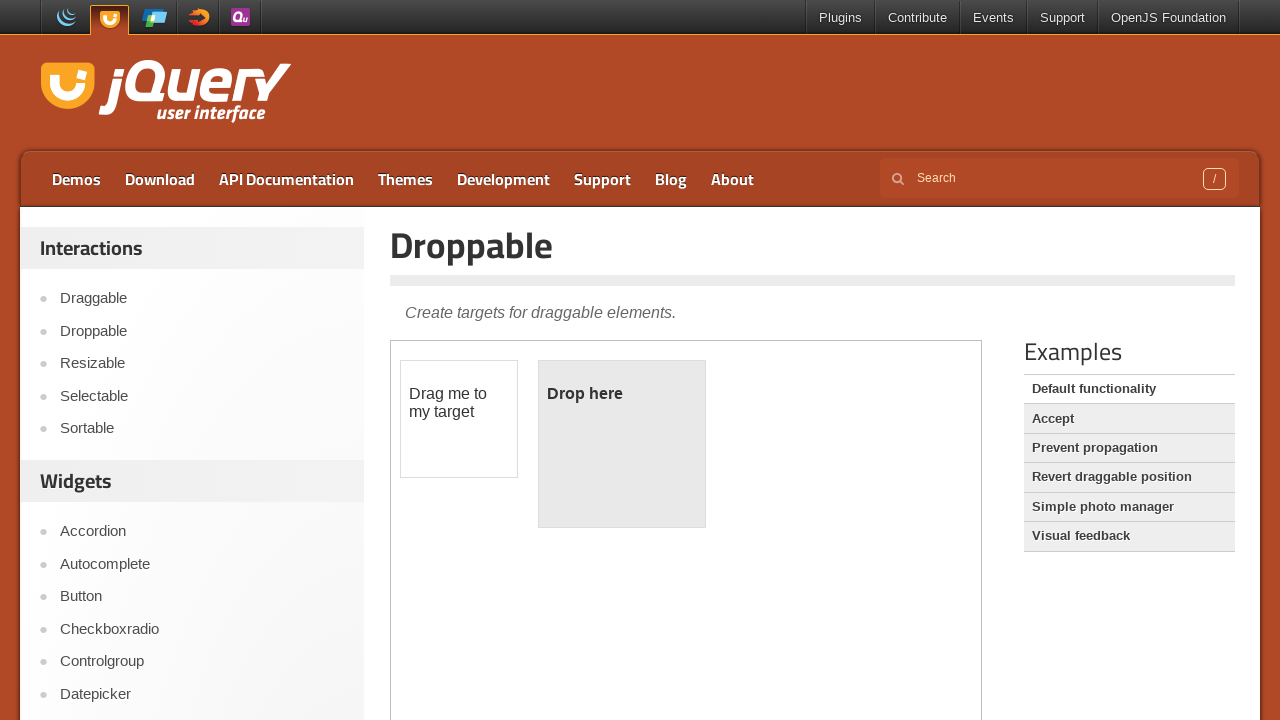

Located the demo iframe containing draggable and droppable elements
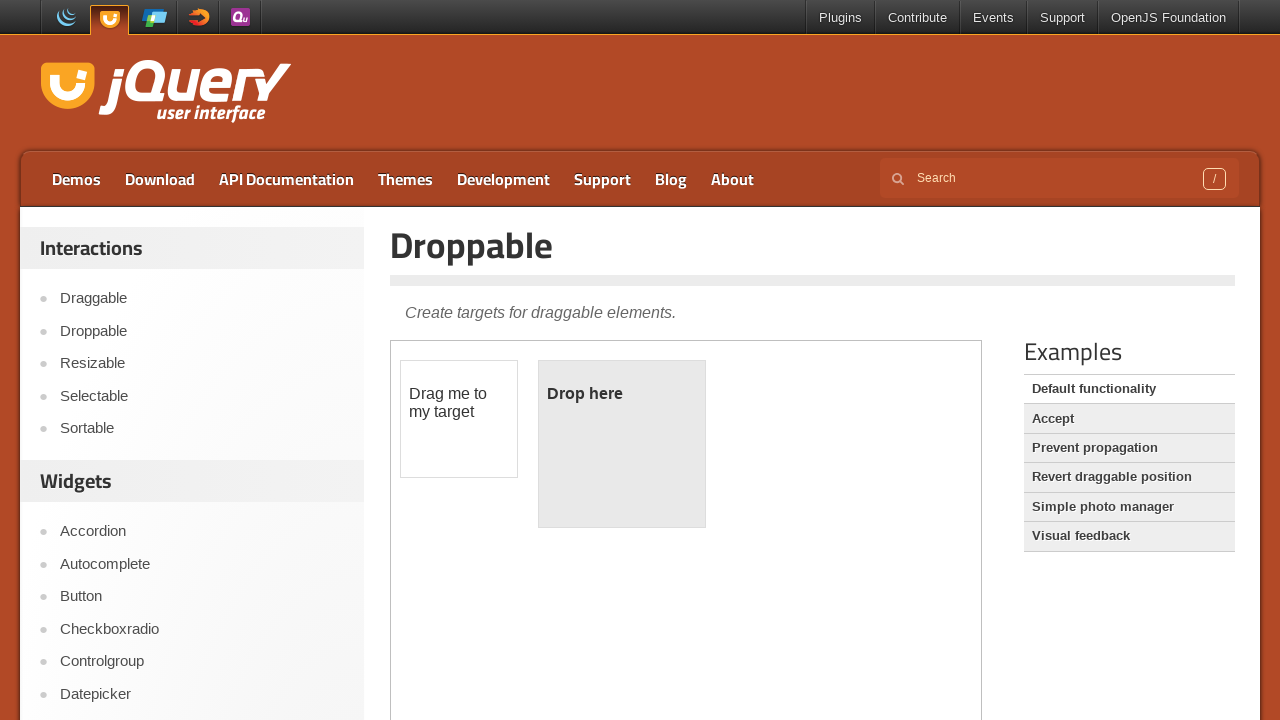

Located the draggable element
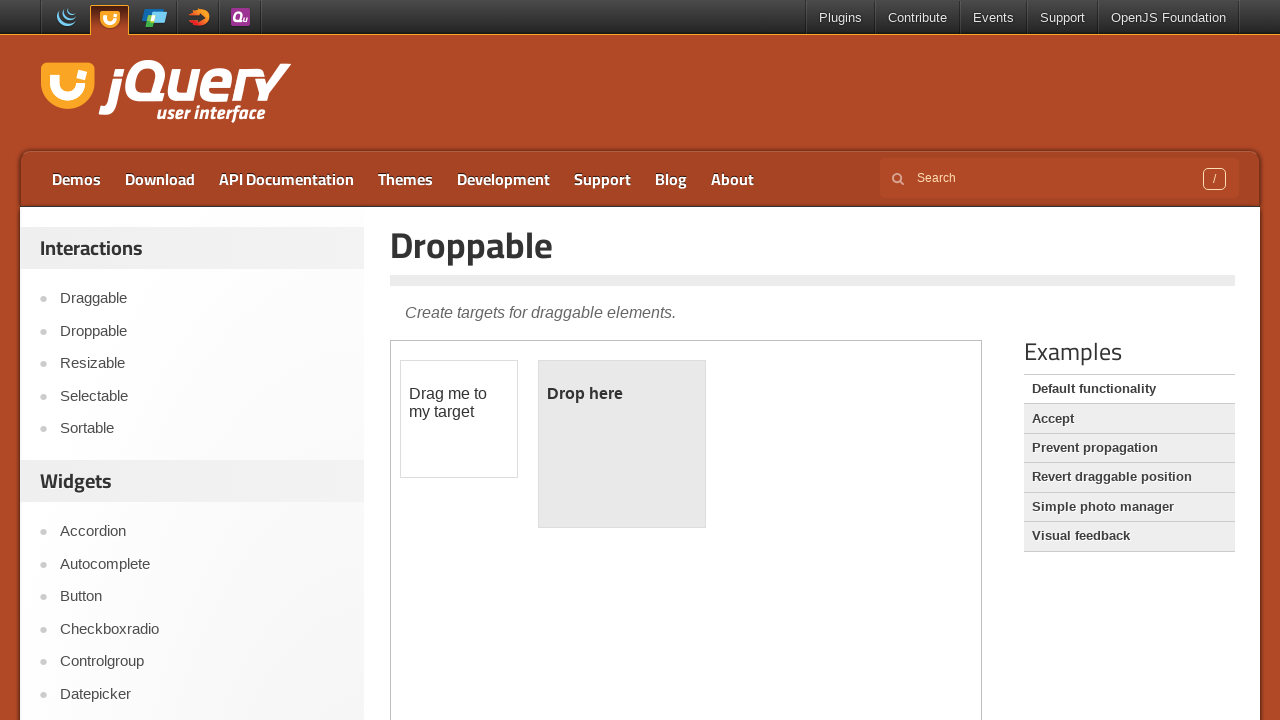

Located the droppable target element
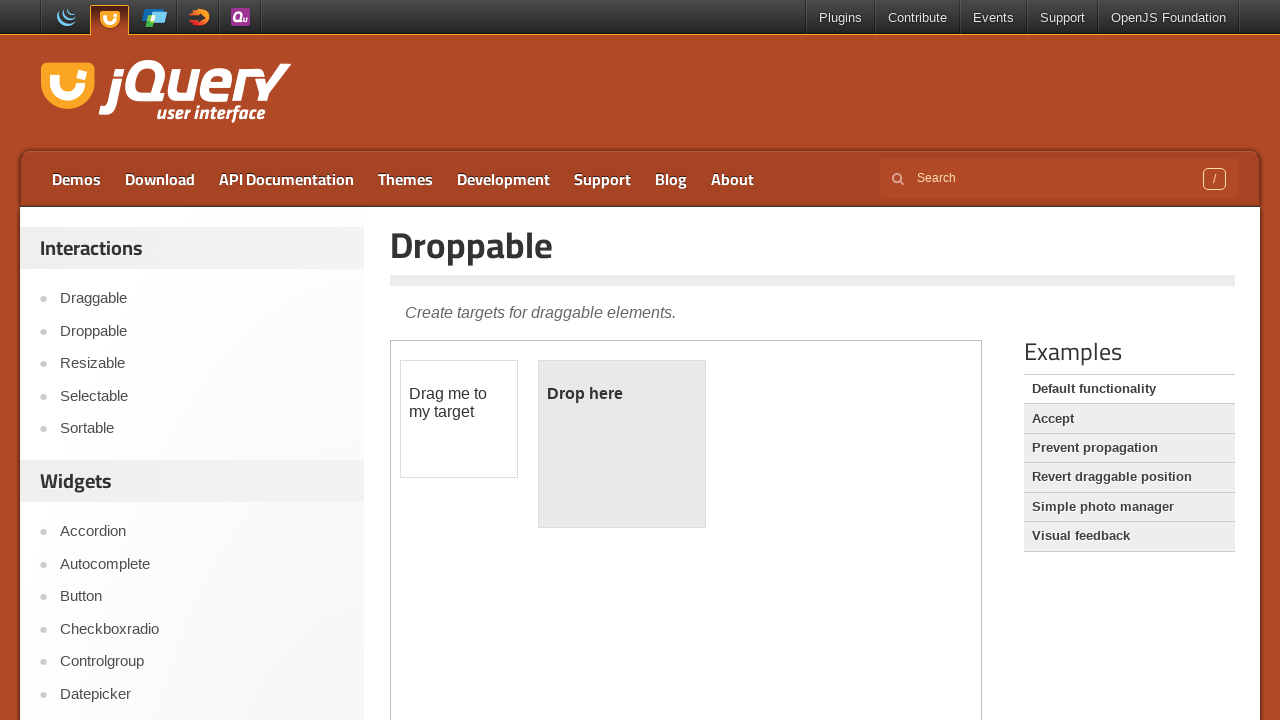

Dragged the draggable element to the droppable target at (622, 444)
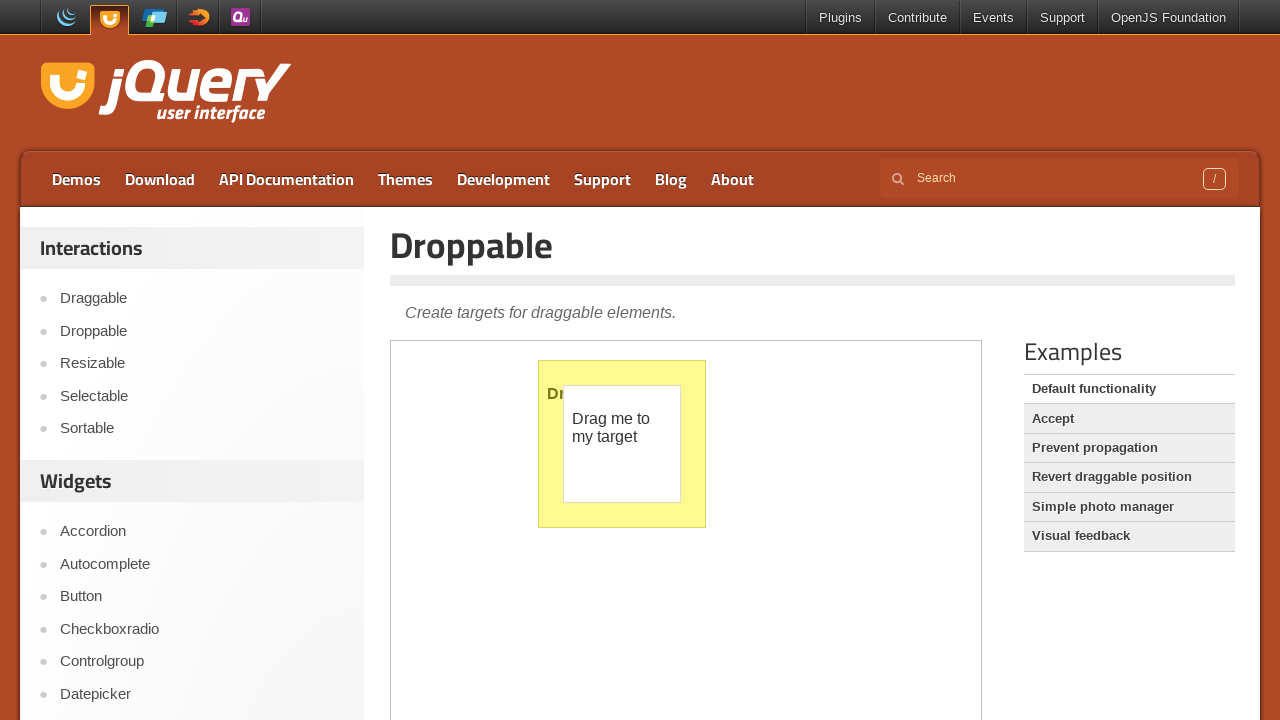

Verified drop was successful - droppable element now displays 'Dropped!' text
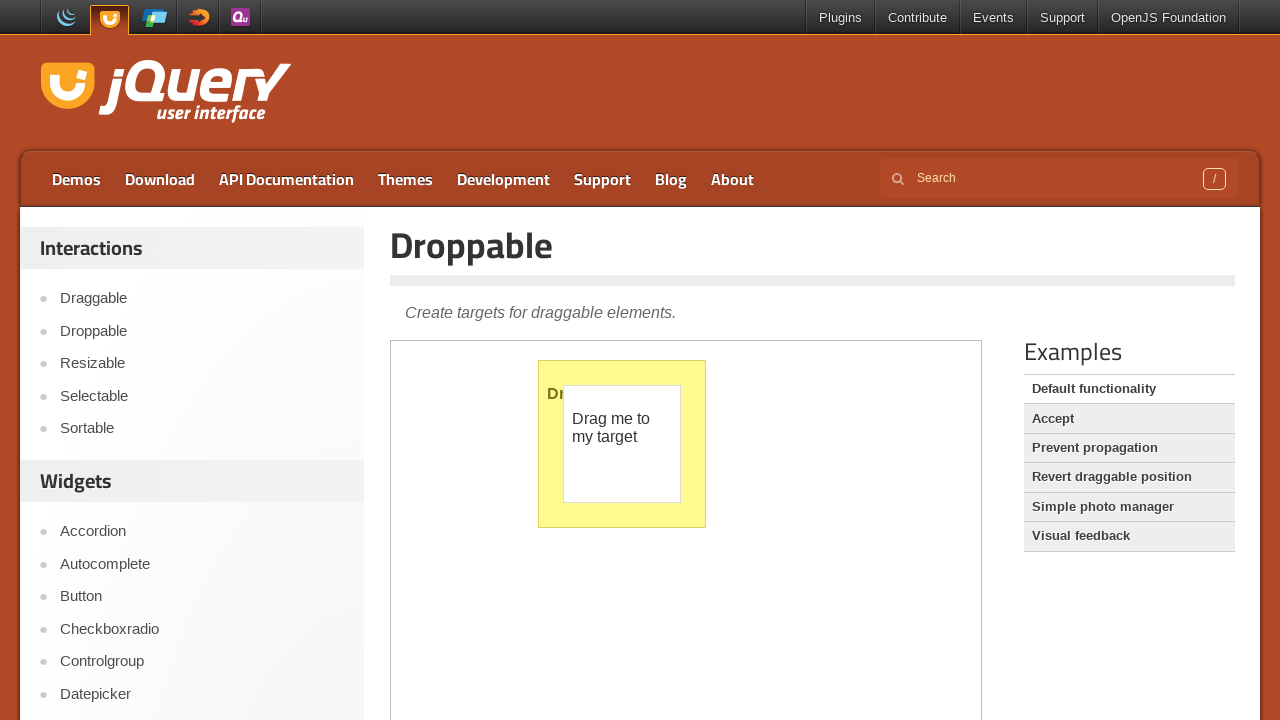

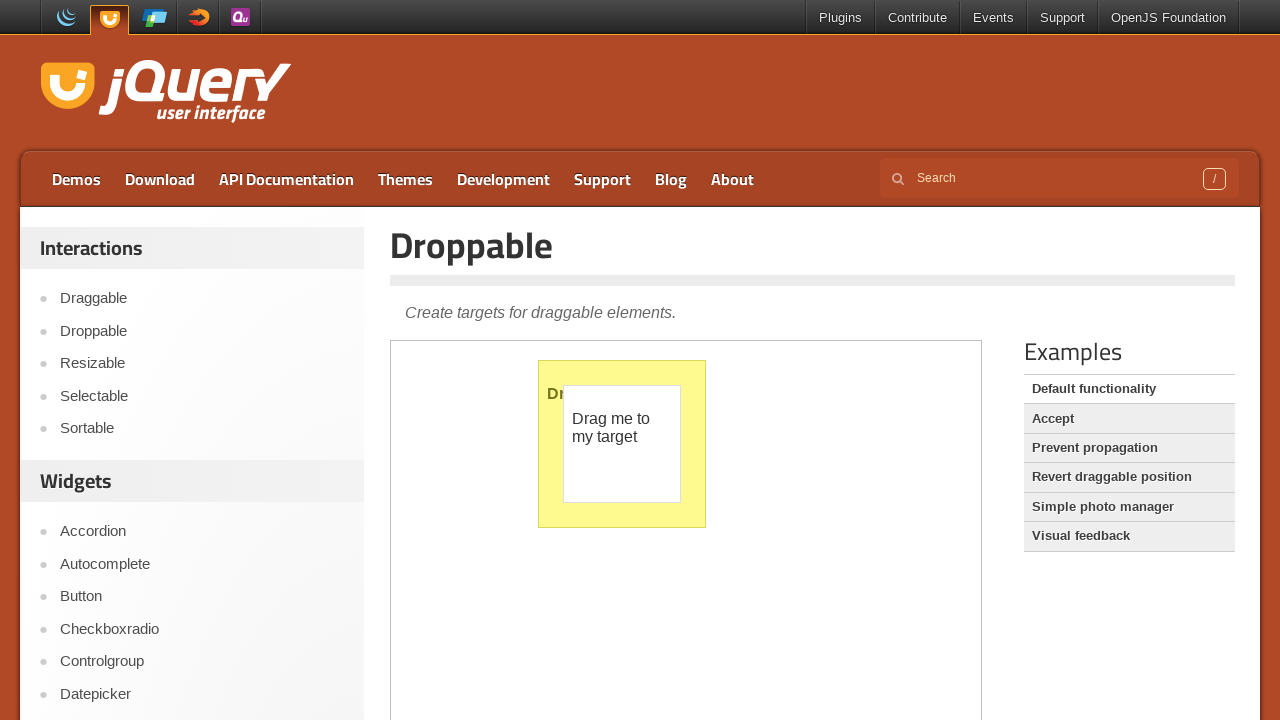